Tests the Waiting functionality on Cypress example site by clicking the Waiting button, typing into three input fields with delays, and triggering a network request button to verify the response.

Starting URL: https://example.cypress.io/

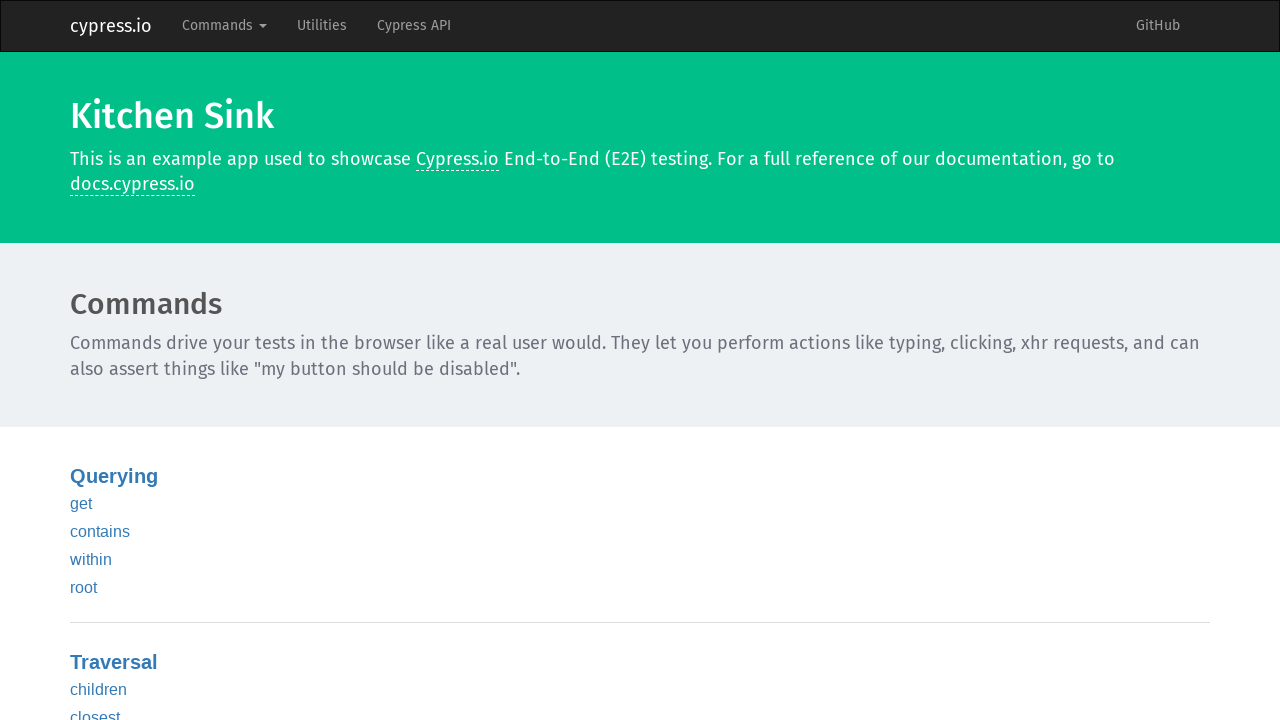

Verified page title contains 'Cypress.io: Kitchen Sink'
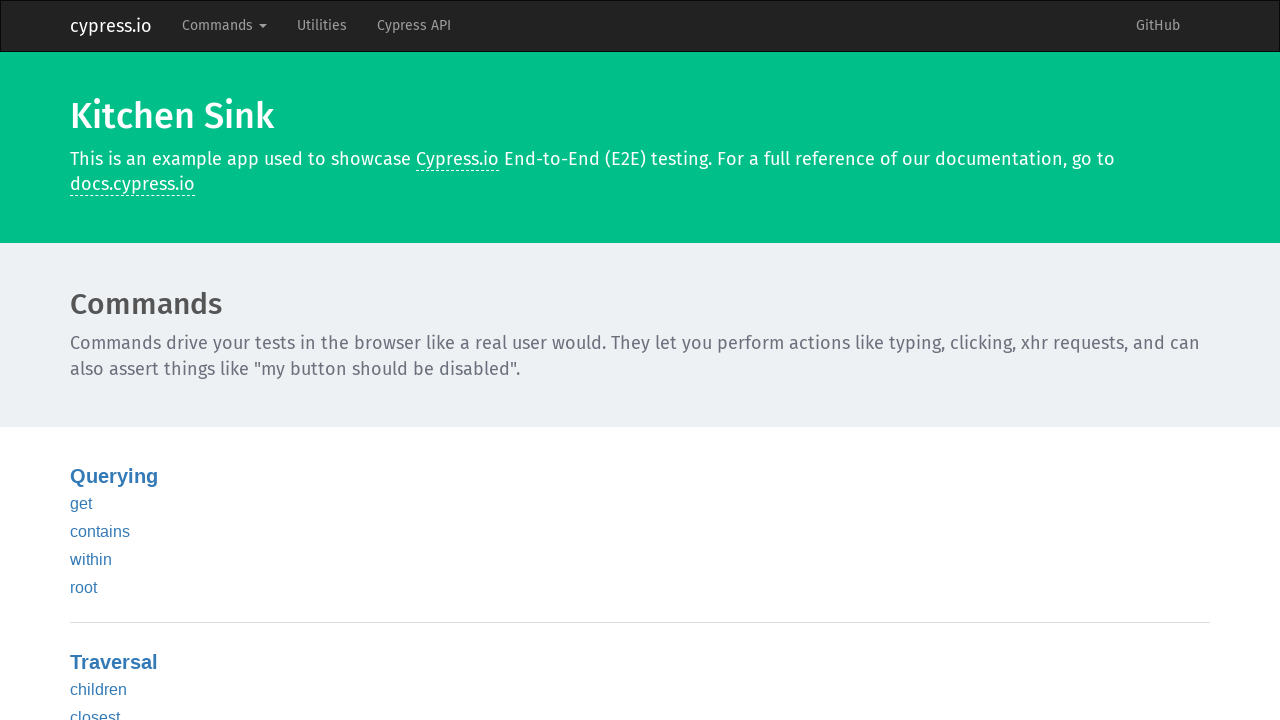

Located the Waiting button in navigation
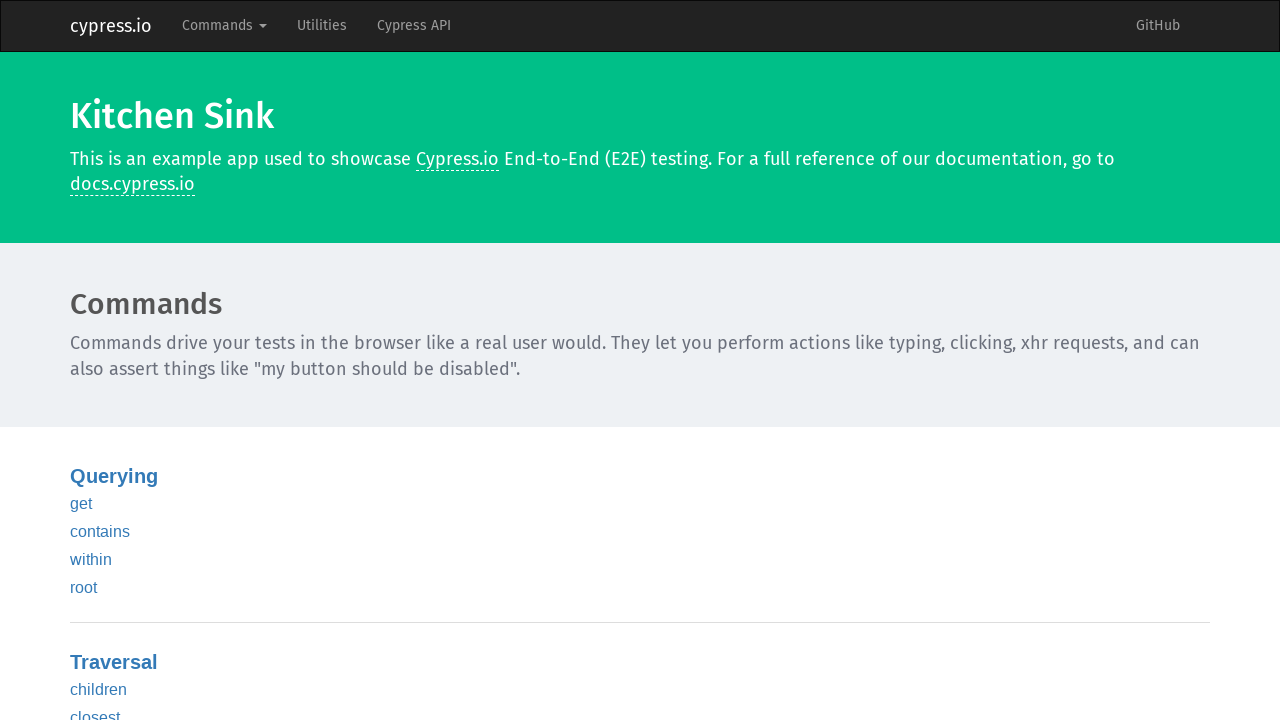

Waited for Waiting button to become visible
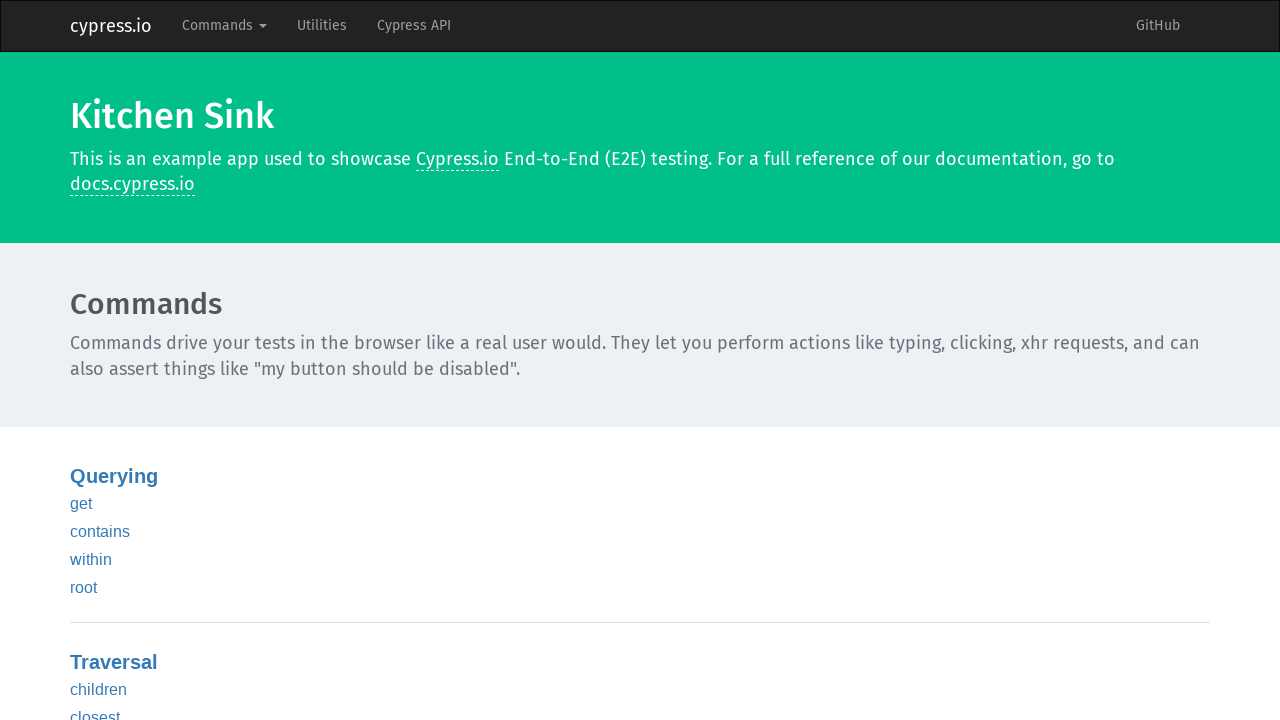

Clicked the Waiting button at (106, 360) on xpath=//ul[@class='home-list']//a[normalize-space()='Waiting']
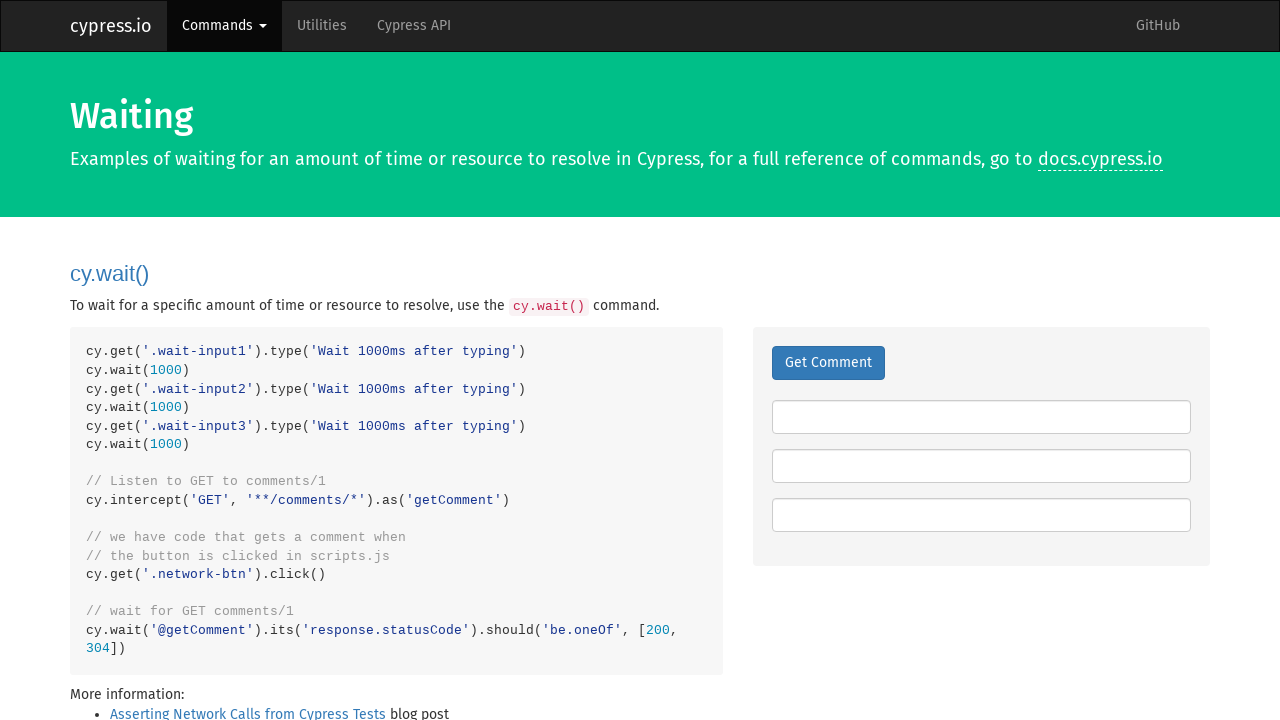

Typed 'Wait 1000ms after typing' into the first input field on .wait-input1
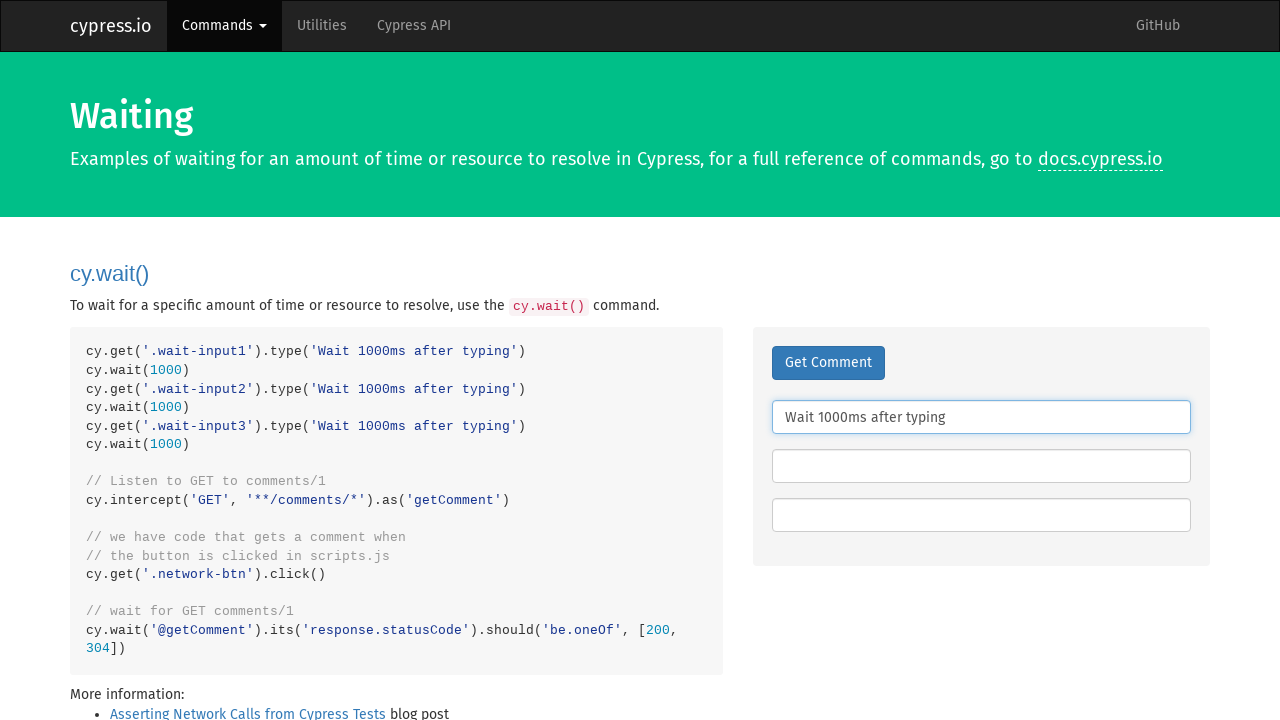

Typed 'Wait 1000ms after typing' into the second input field on .wait-input2
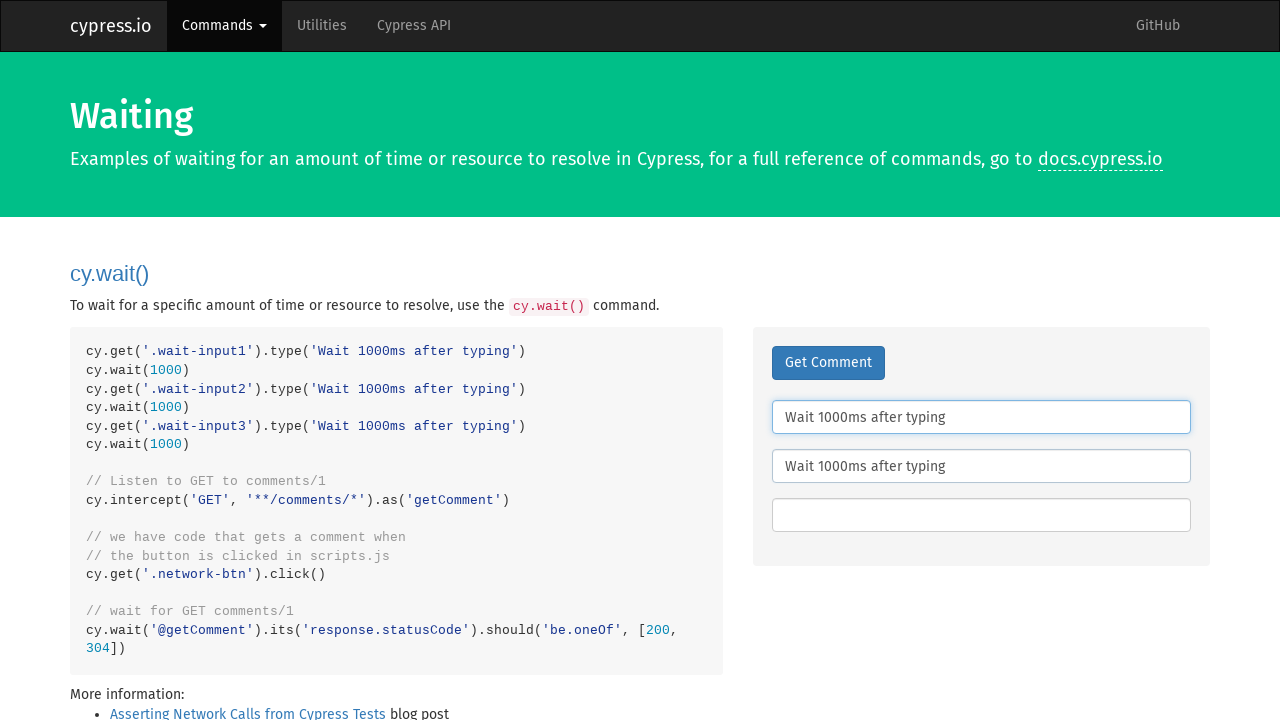

Typed 'Wait 1000ms after typing' into the third input field on .wait-input3
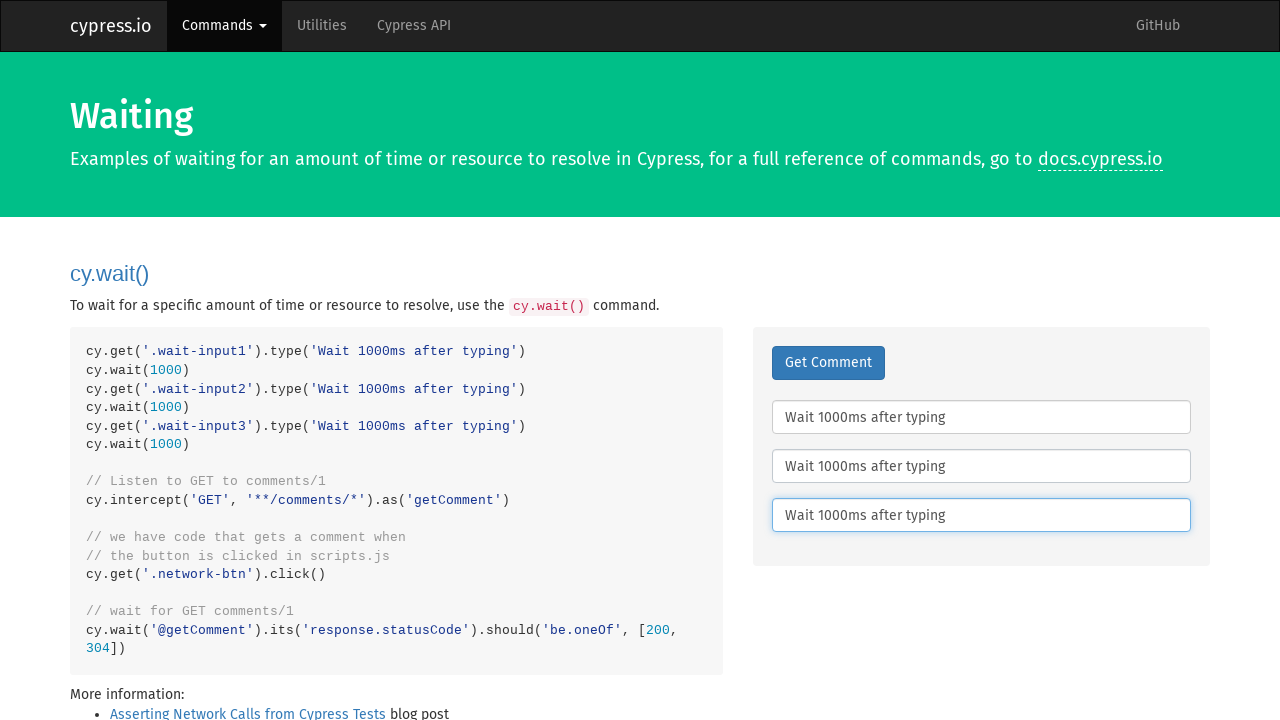

Clicked the network button and received successful response from /comments/ endpoint at (828, 363) on .network-btn
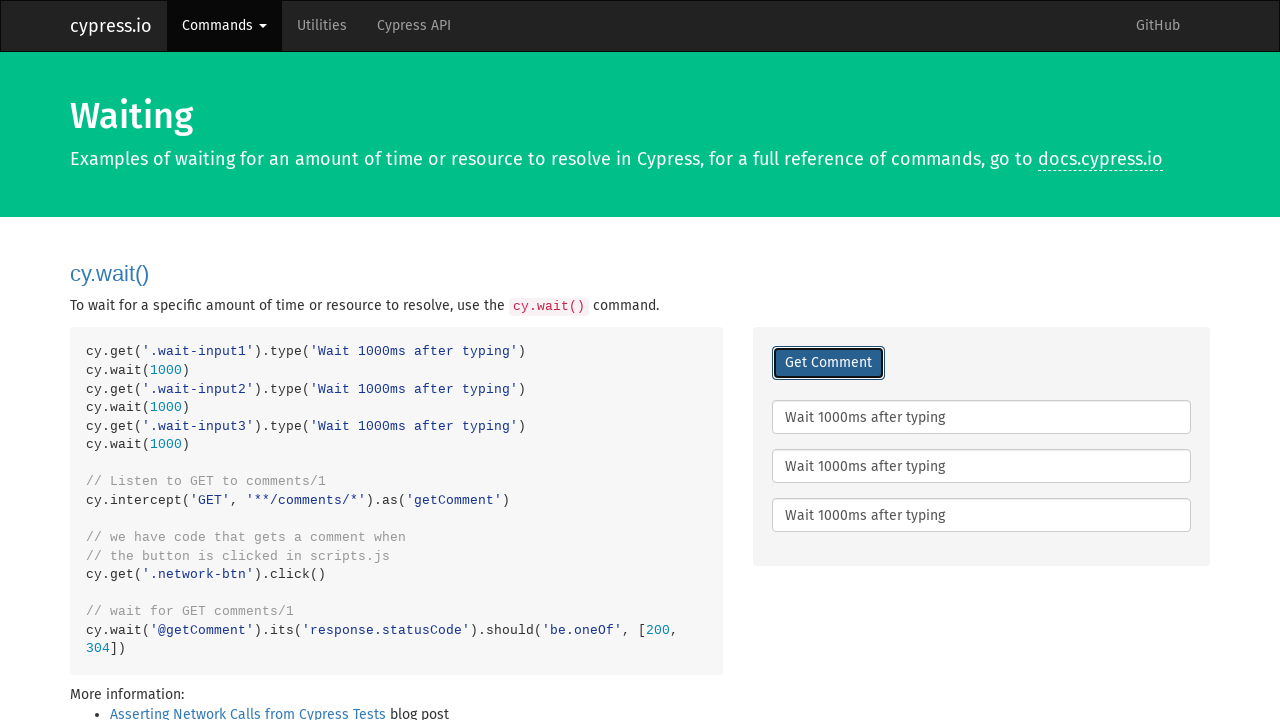

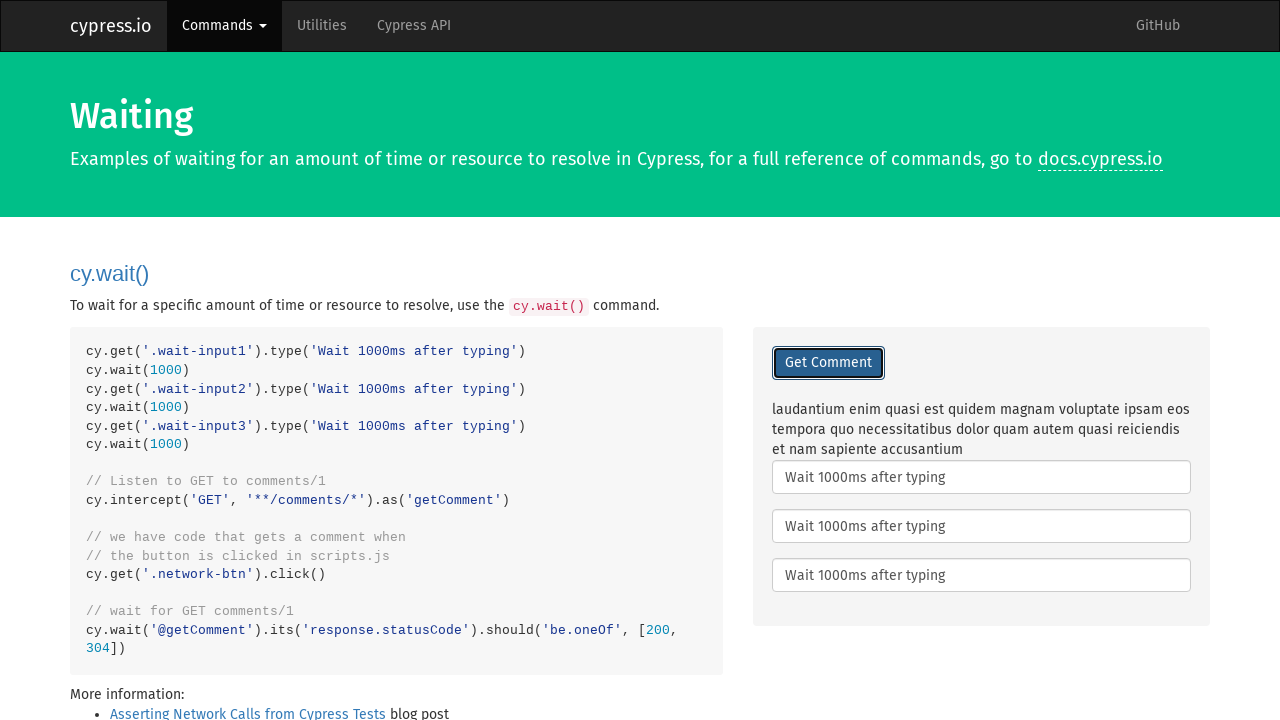